Navigates to a table page and clicks on input checkboxes in rows where the gender column matches "male"

Starting URL: https://vins-udemy.s3.amazonaws.com/java/html/java8-stream-table.html

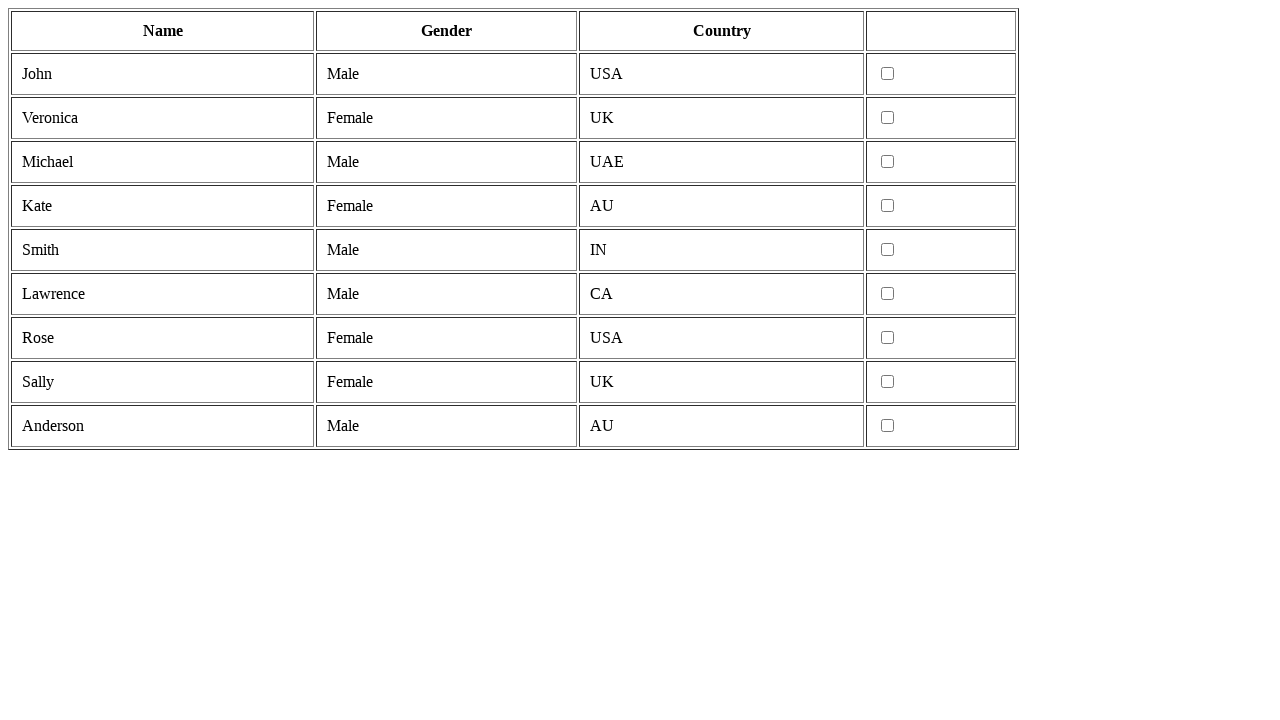

Navigated to table page
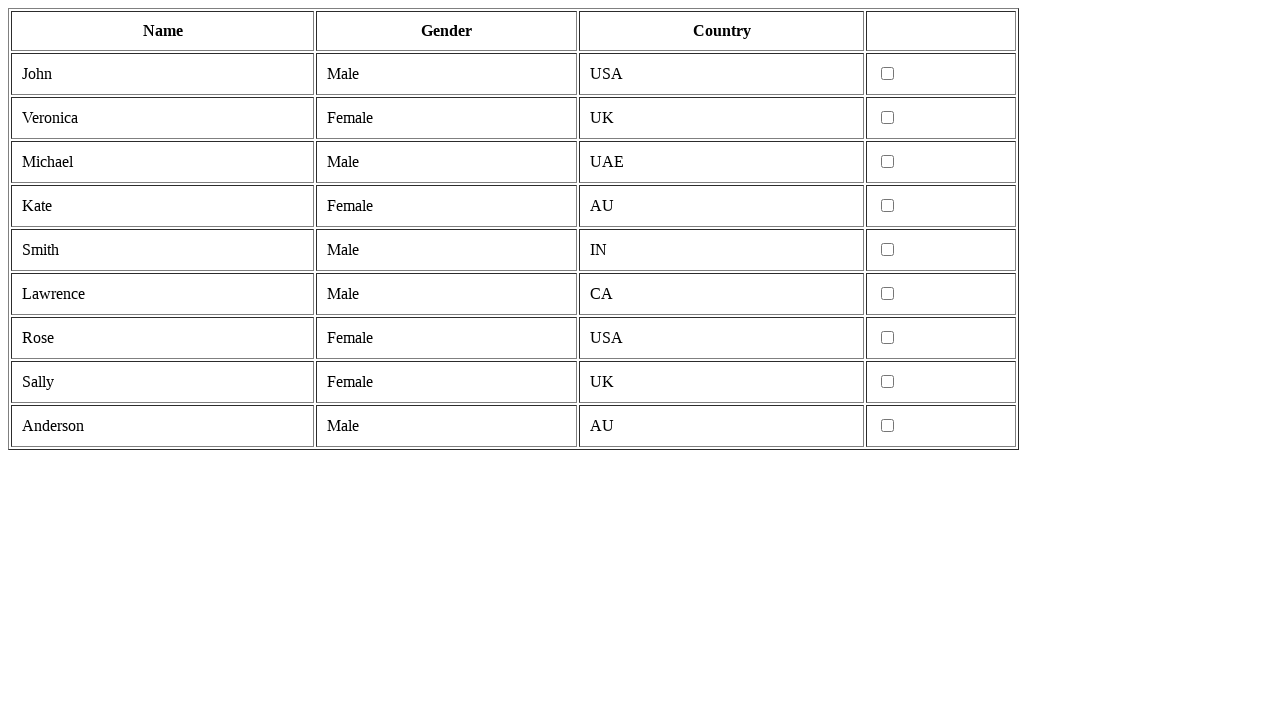

Table loaded with rows visible
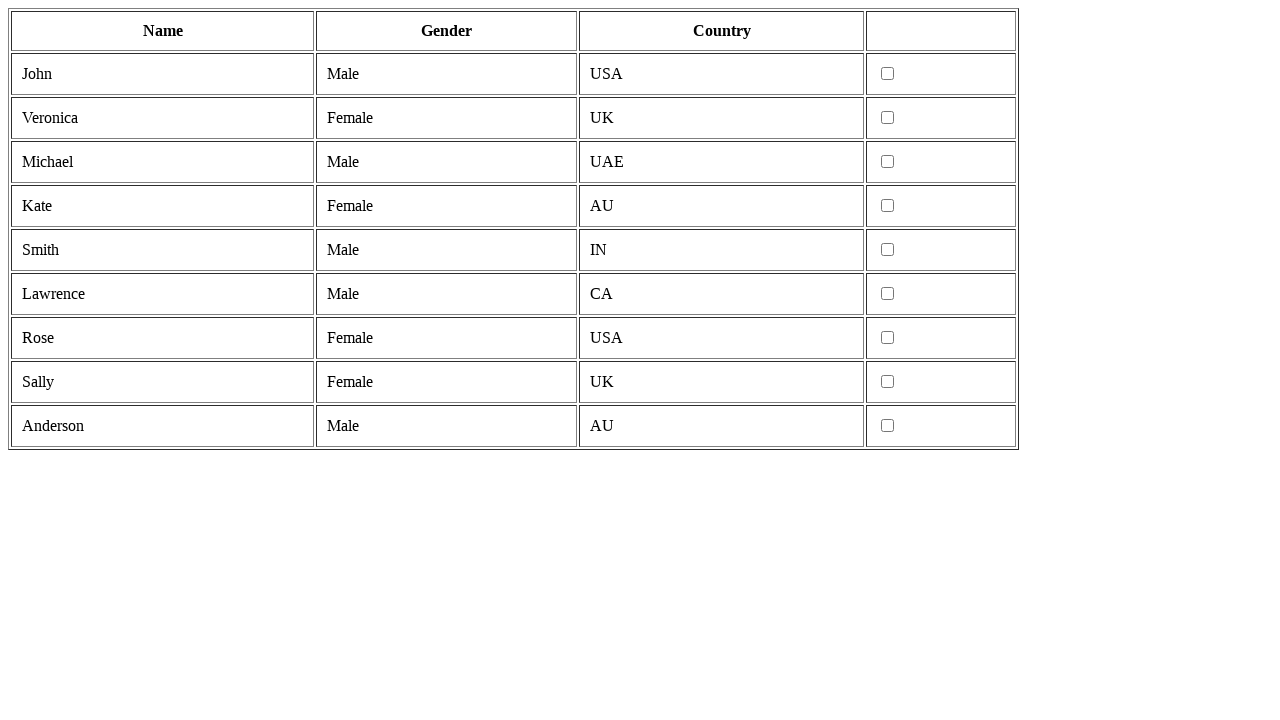

Retrieved all table rows (total: 10)
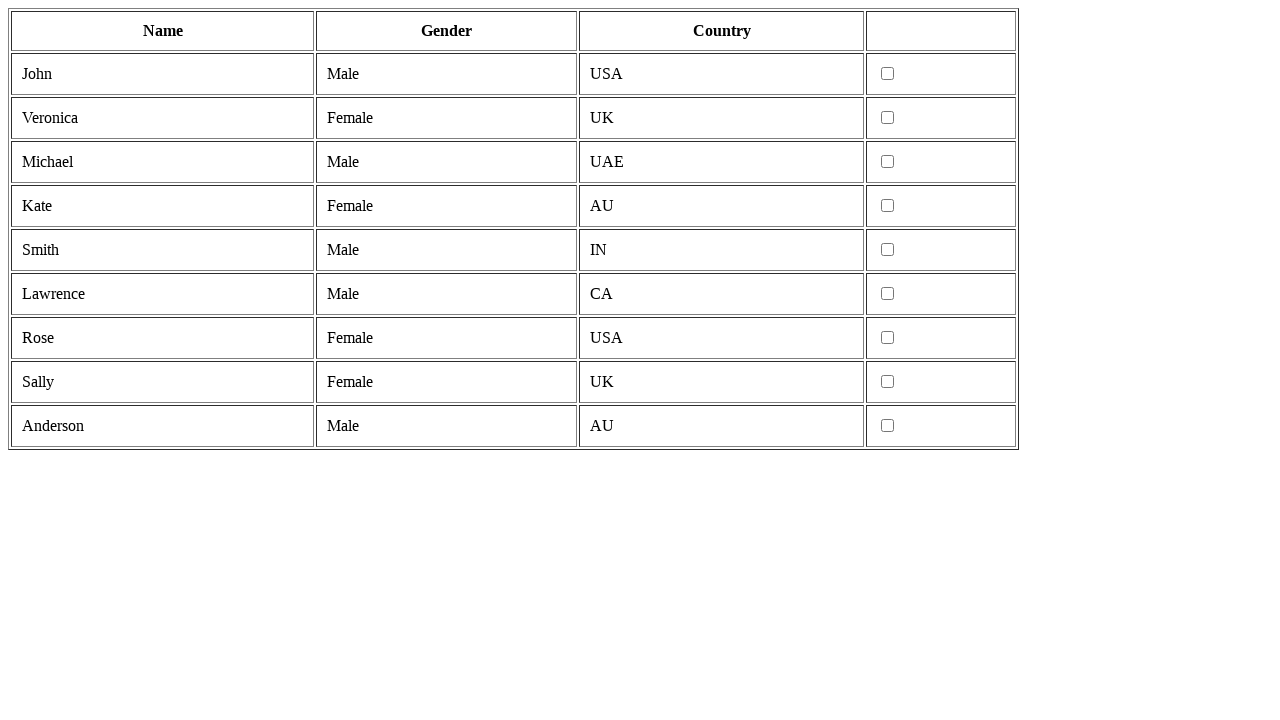

Retrieved columns from row (total columns: 4)
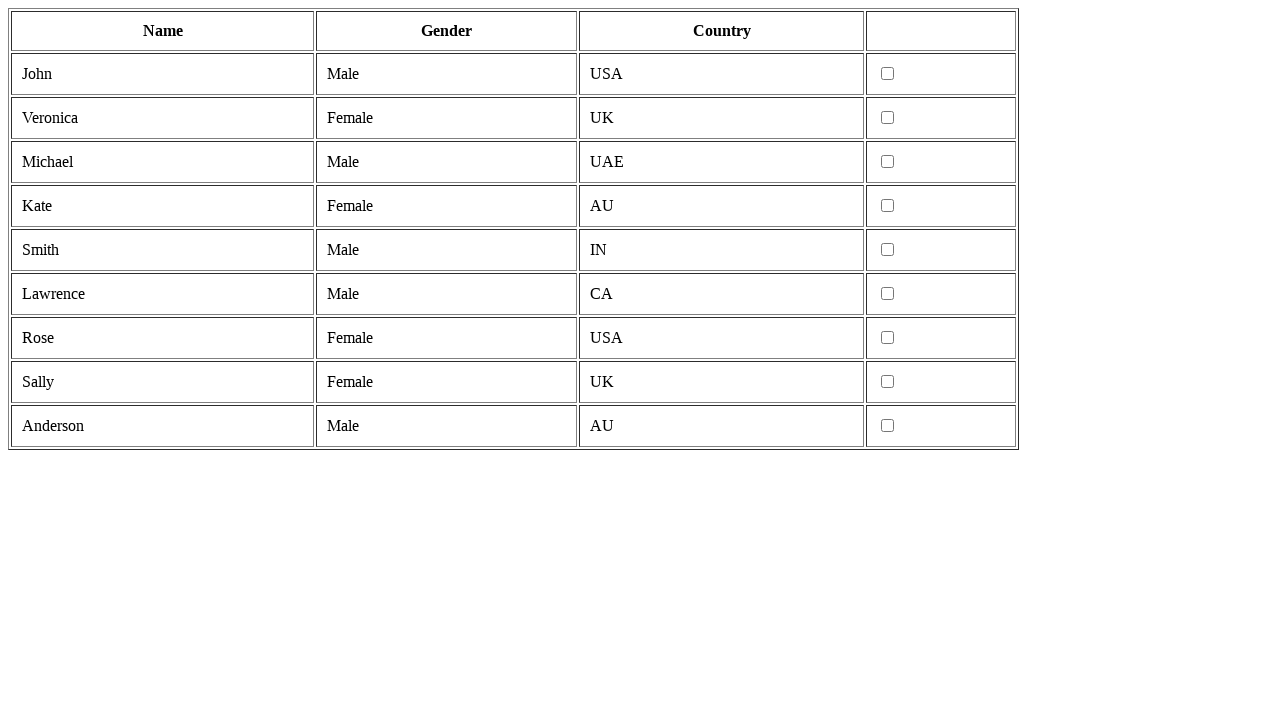

Read gender value from second column: 'Male'
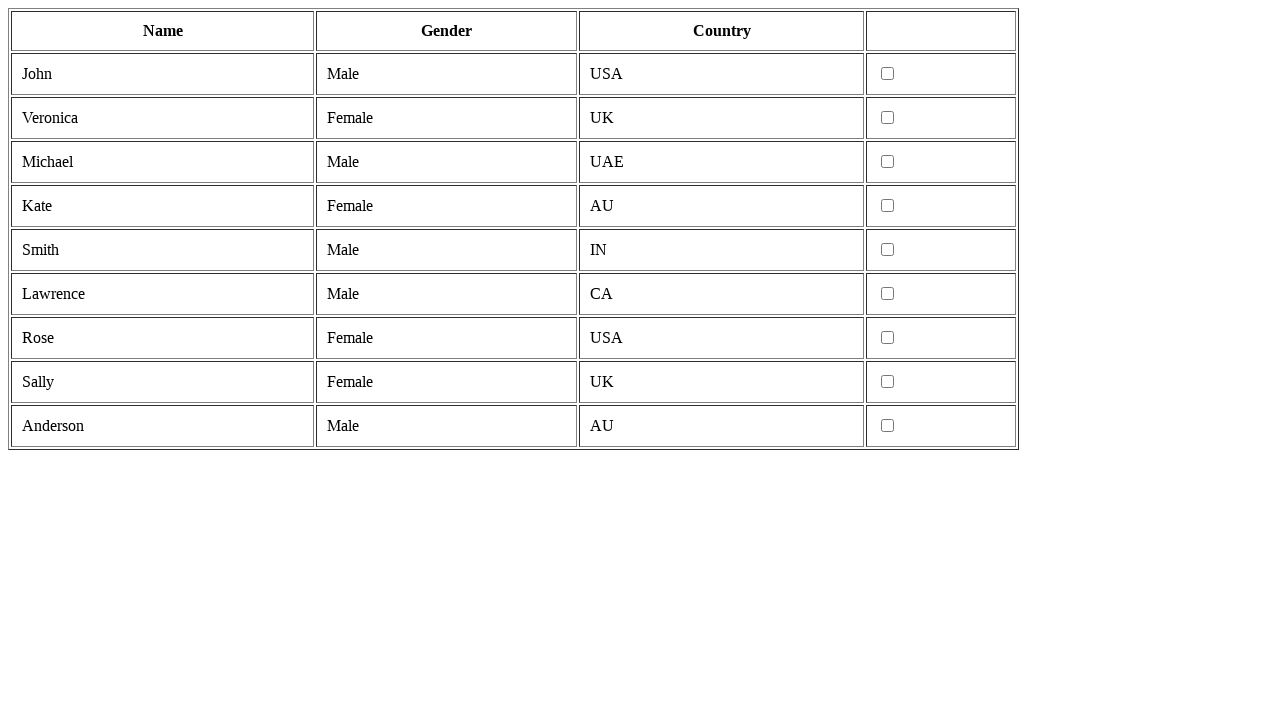

Clicked checkbox for male entry at (888, 74) on tr >> nth=1 >> td >> nth=3 >> input
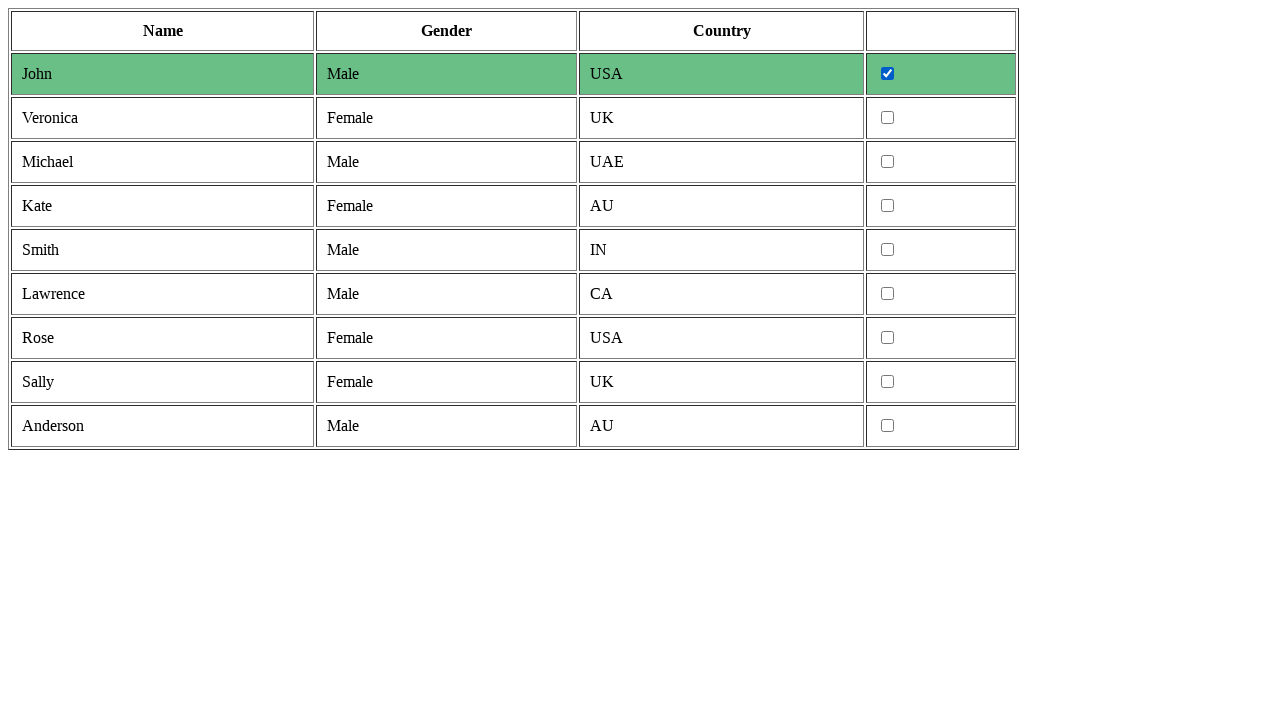

Retrieved columns from row (total columns: 4)
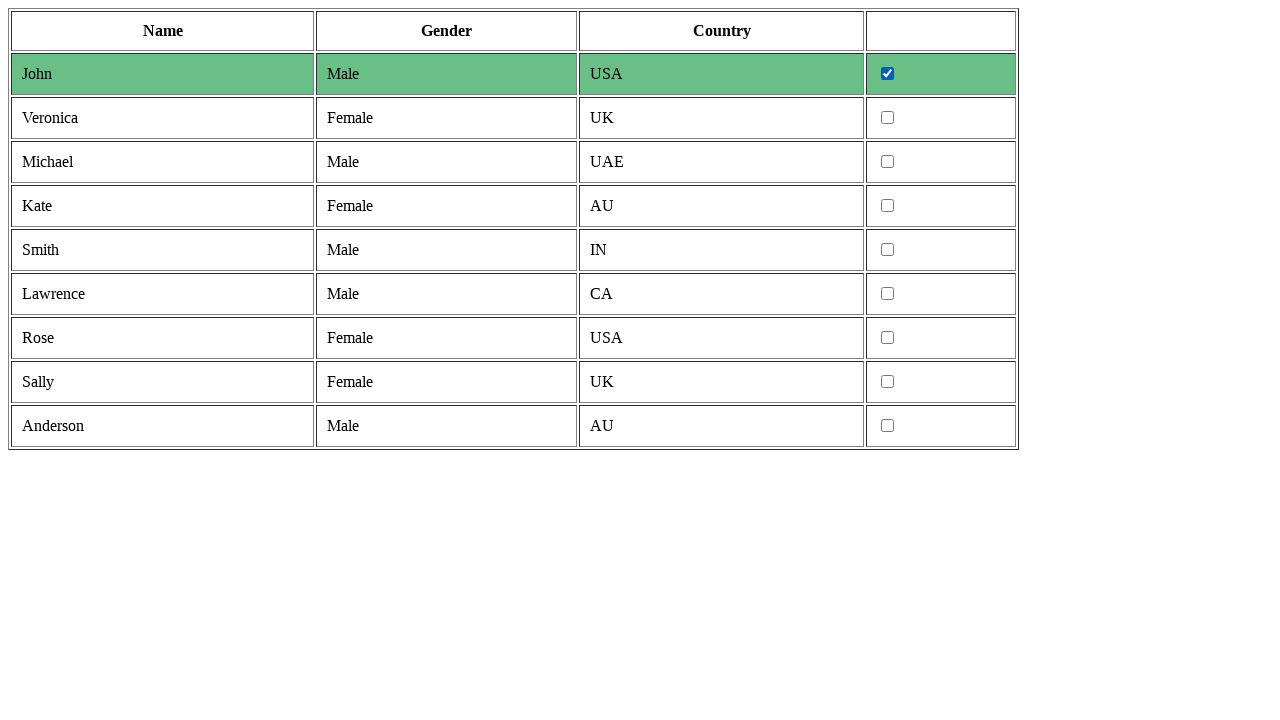

Read gender value from second column: 'Female'
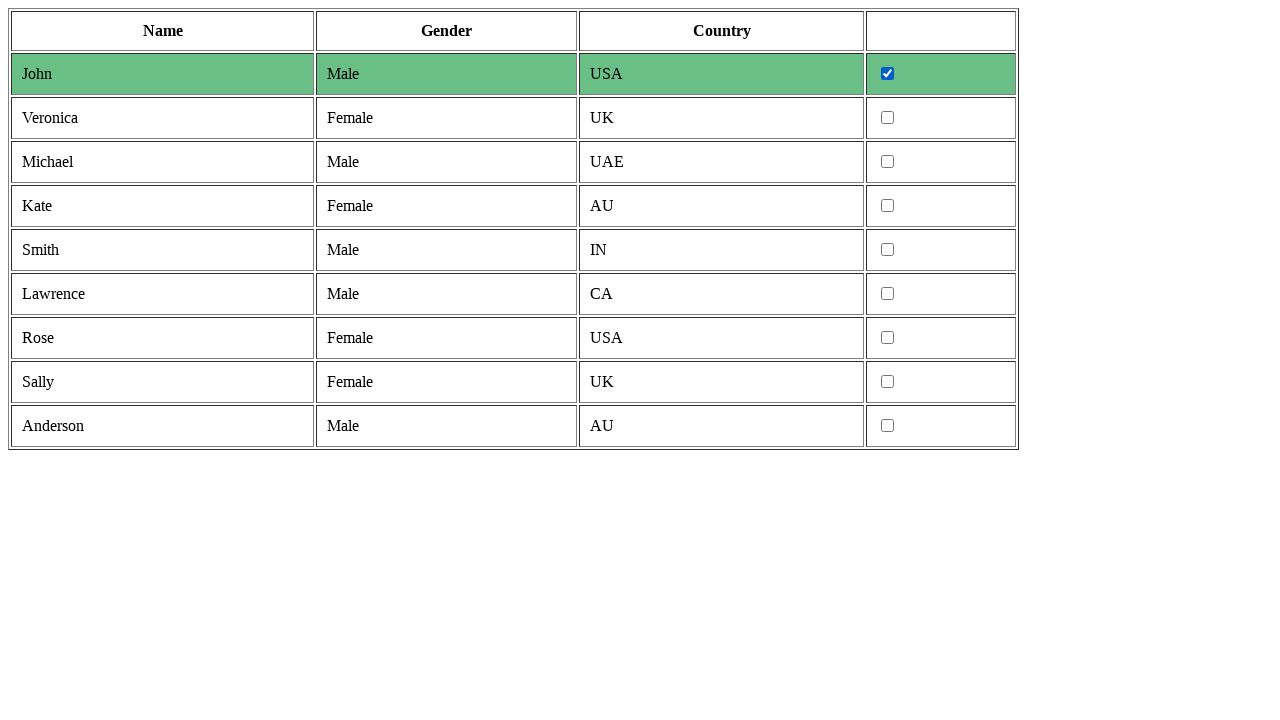

Retrieved columns from row (total columns: 4)
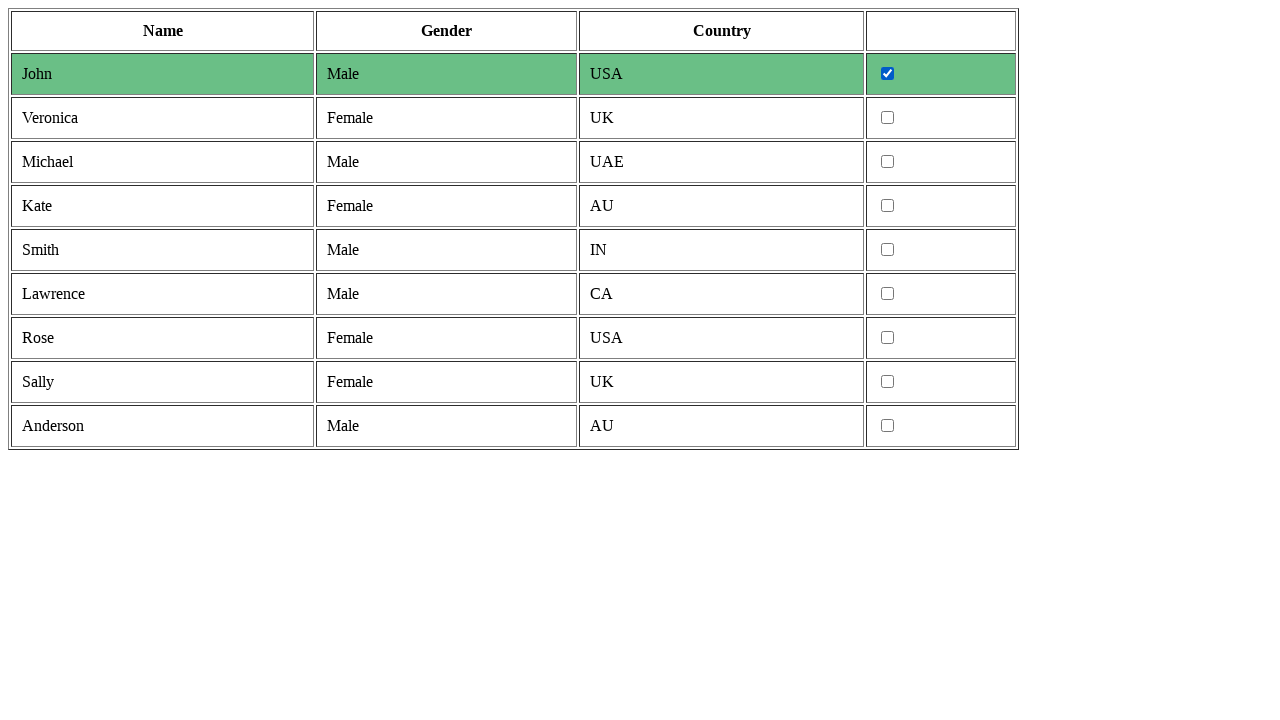

Read gender value from second column: 'Male'
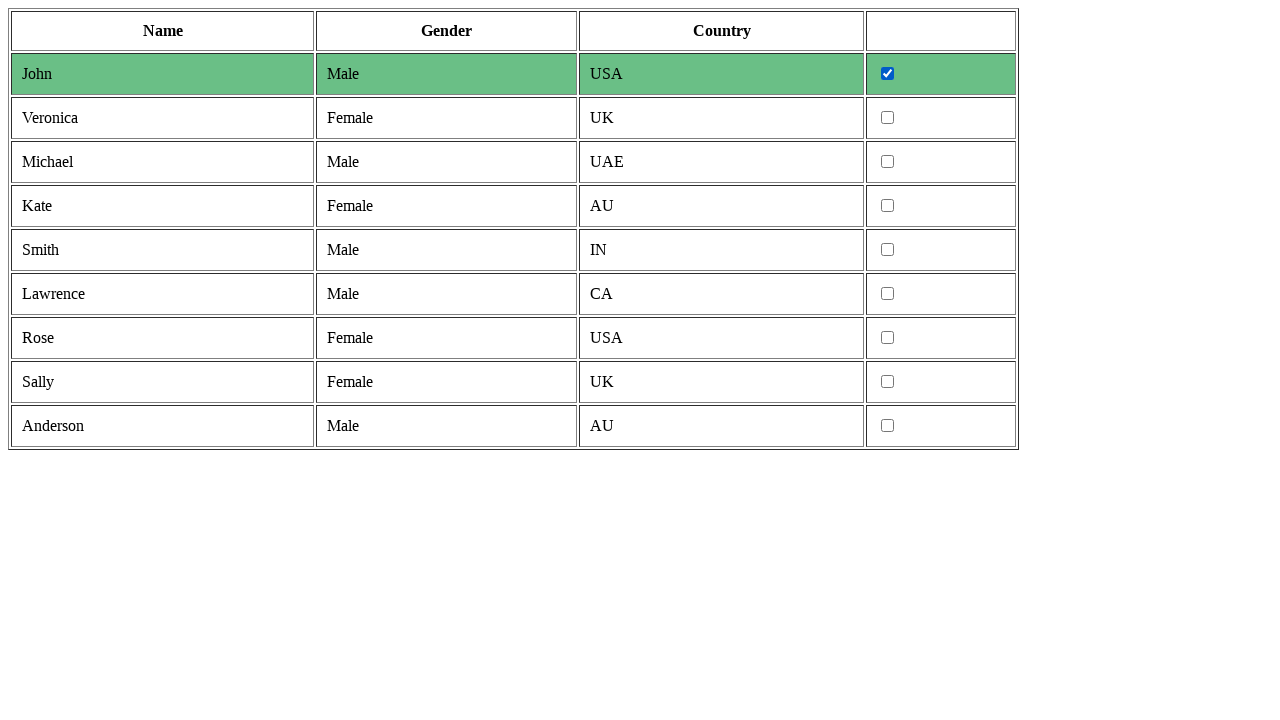

Clicked checkbox for male entry at (888, 162) on tr >> nth=3 >> td >> nth=3 >> input
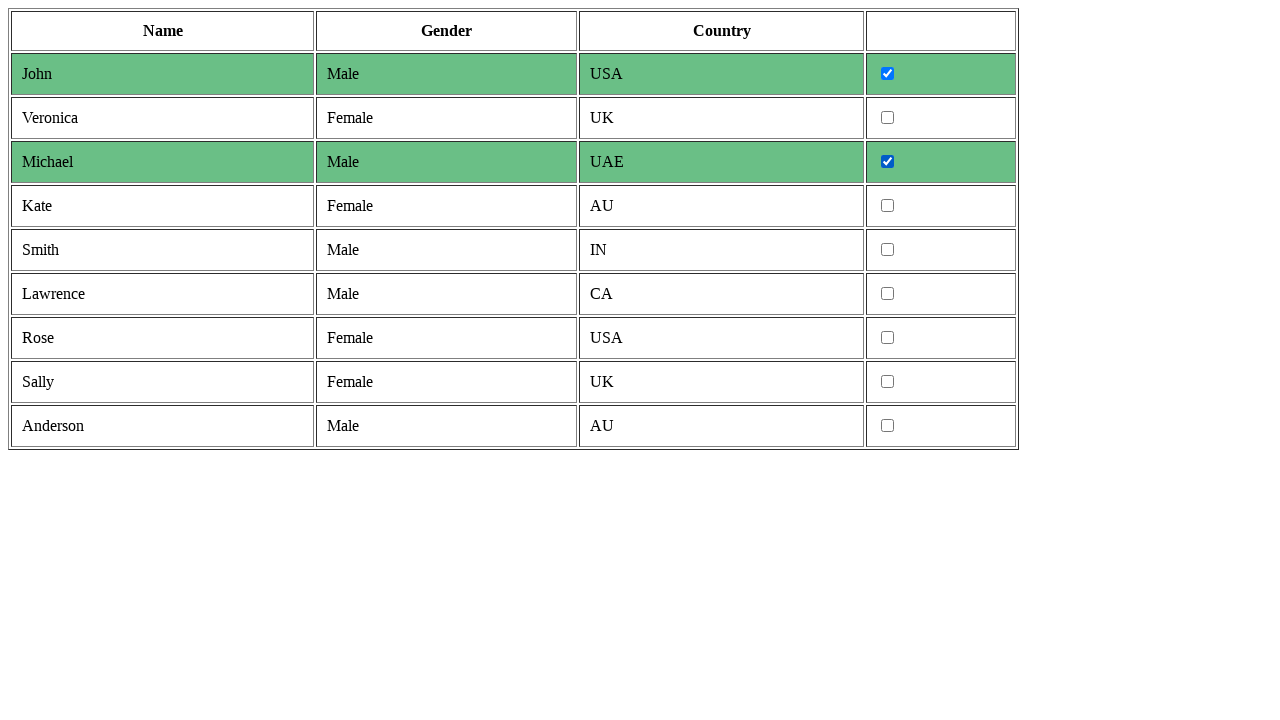

Retrieved columns from row (total columns: 4)
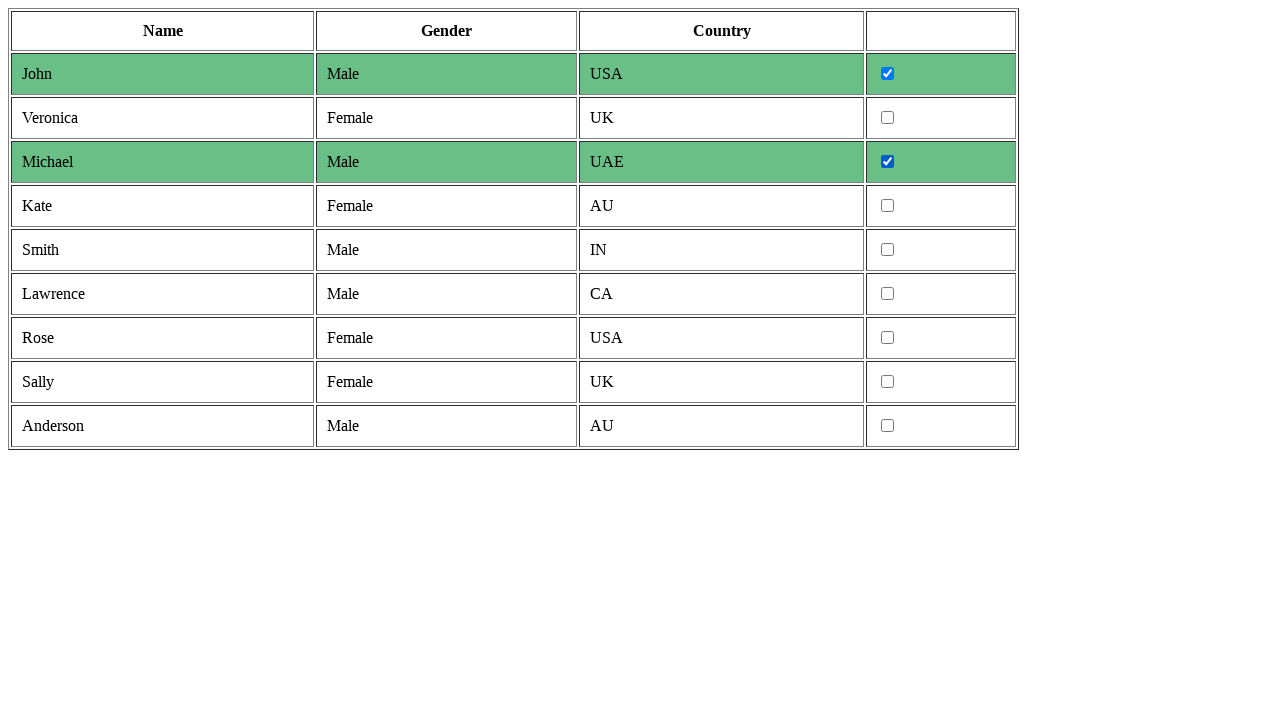

Read gender value from second column: 'Female'
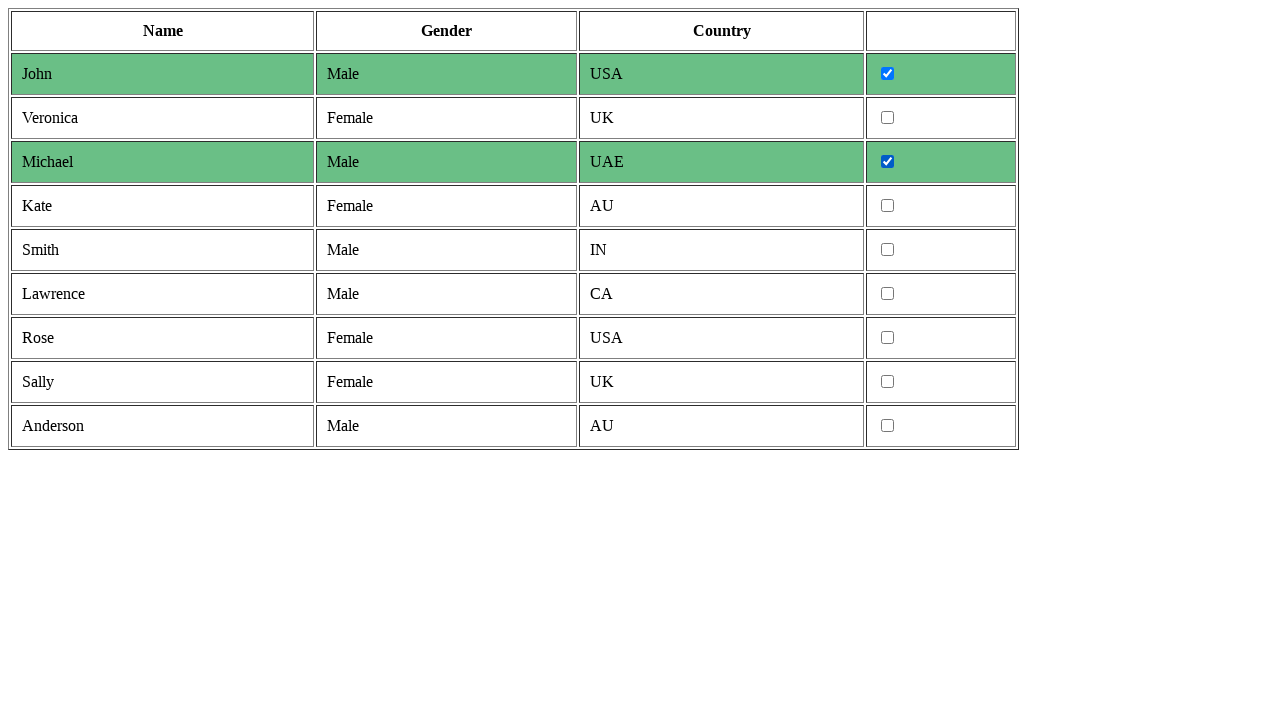

Retrieved columns from row (total columns: 4)
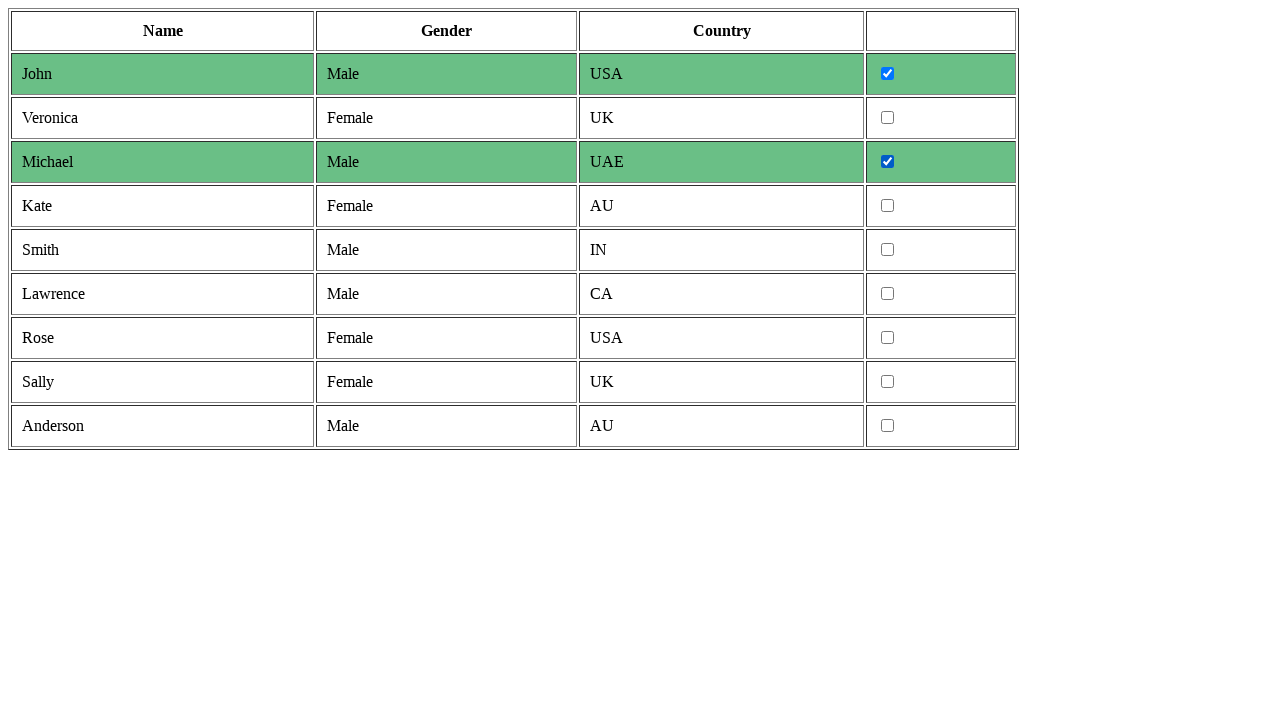

Read gender value from second column: 'Male'
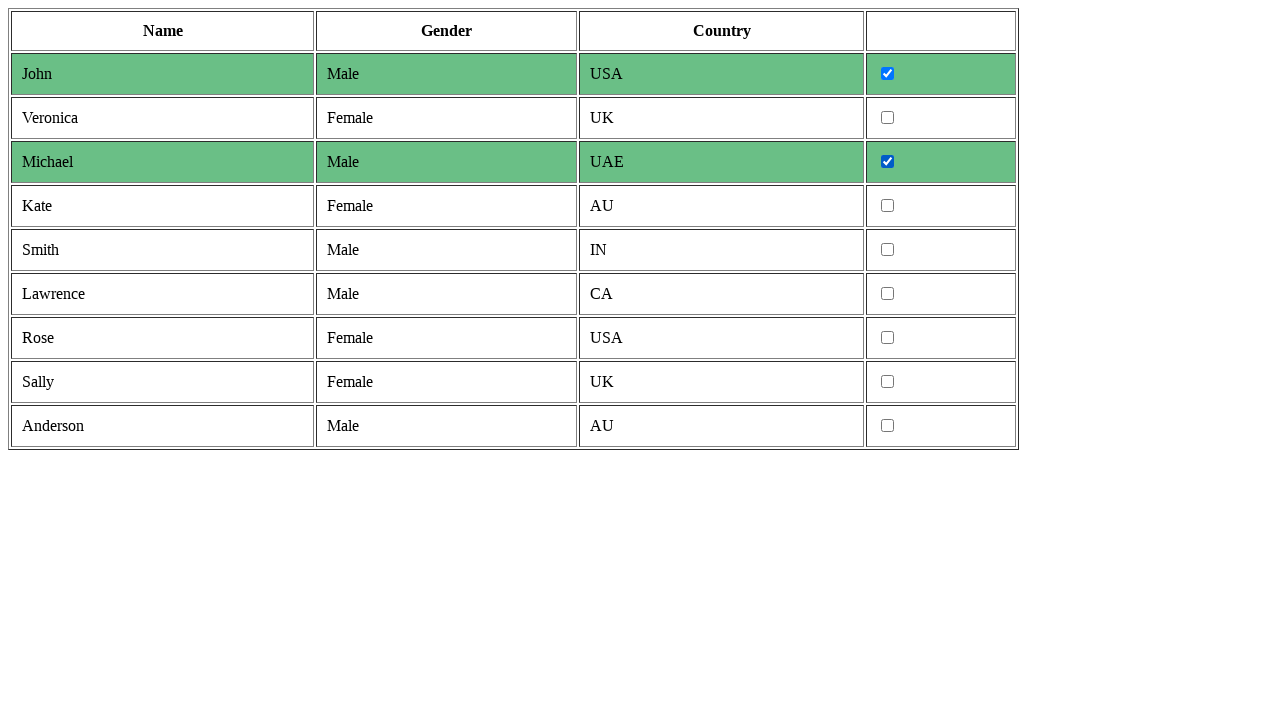

Clicked checkbox for male entry at (888, 250) on tr >> nth=5 >> td >> nth=3 >> input
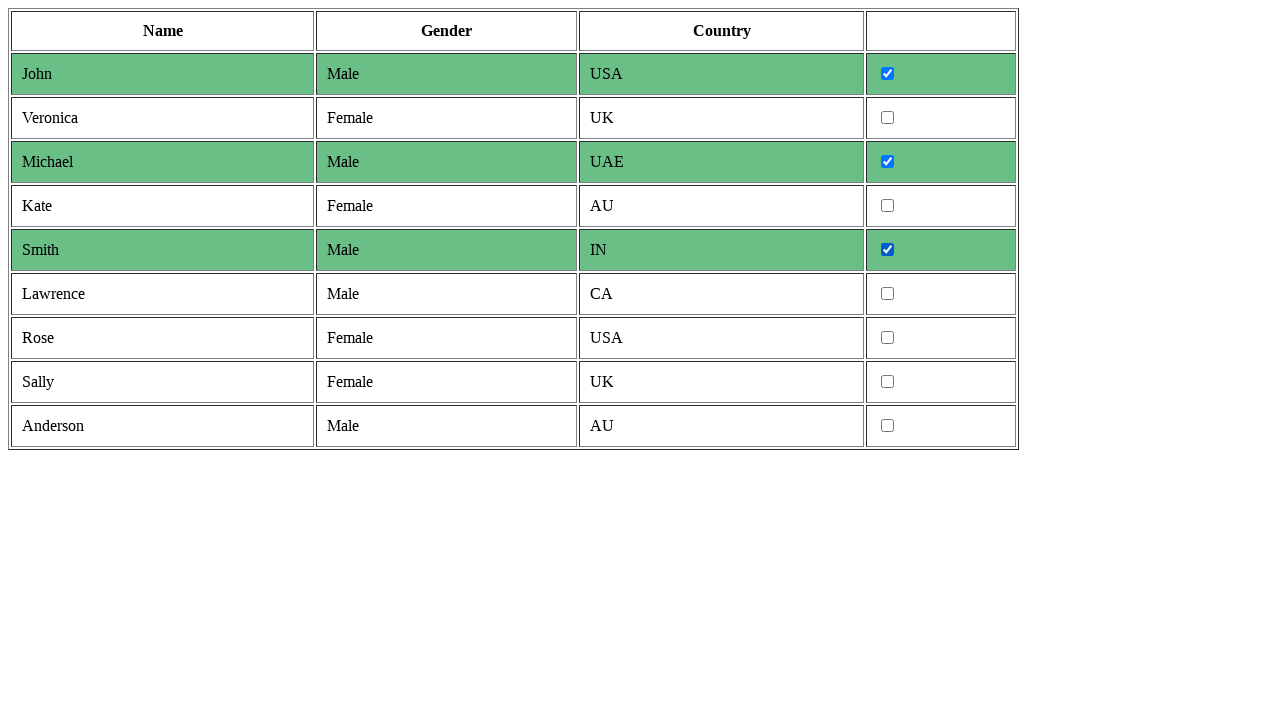

Retrieved columns from row (total columns: 4)
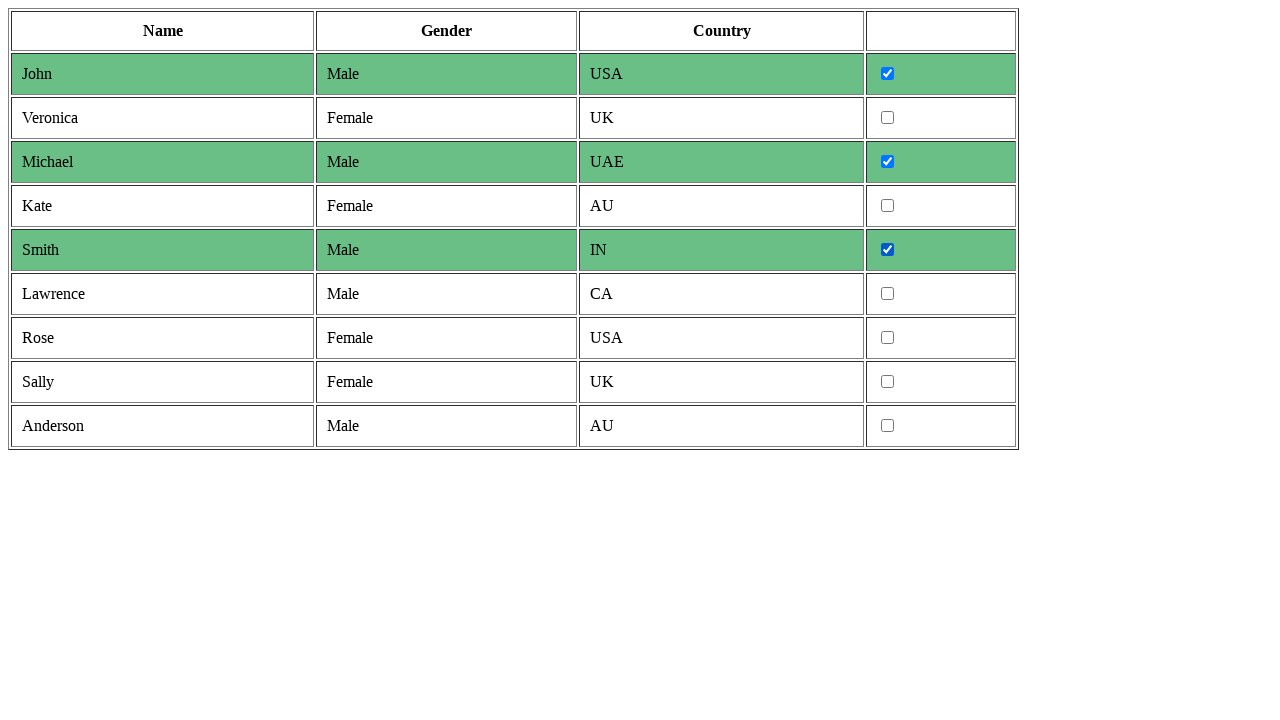

Read gender value from second column: 'Male'
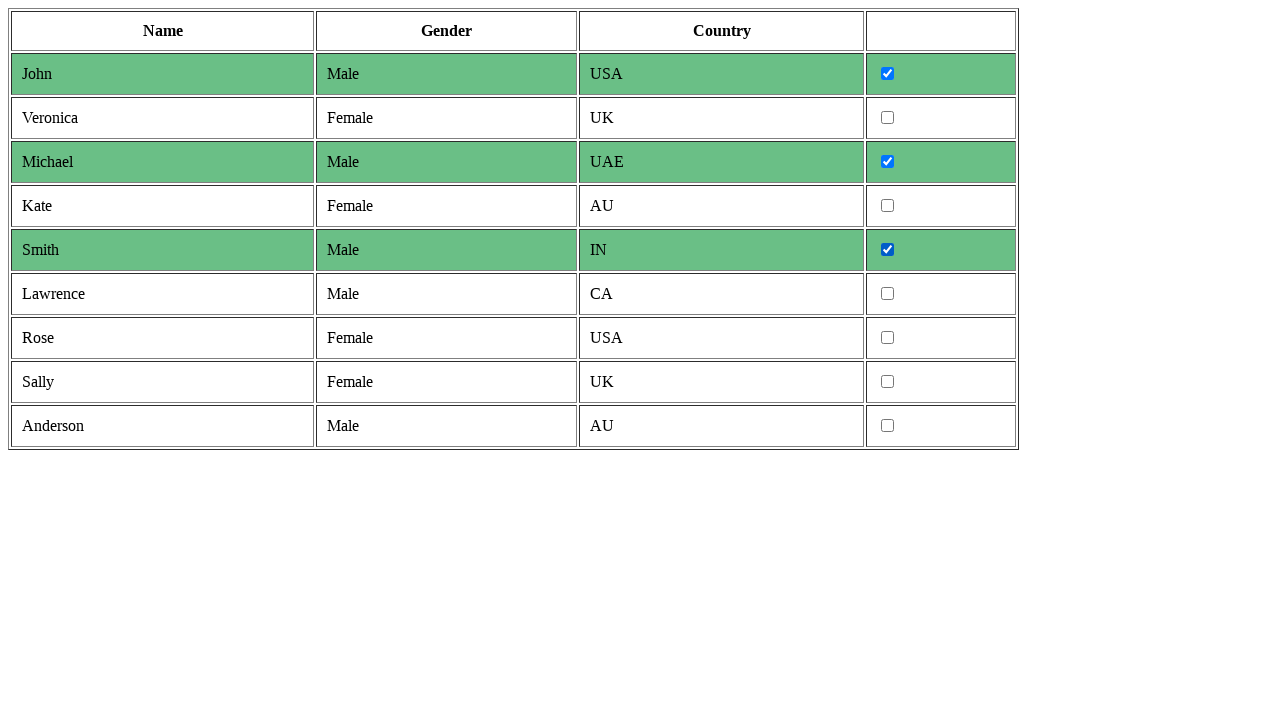

Clicked checkbox for male entry at (888, 294) on tr >> nth=6 >> td >> nth=3 >> input
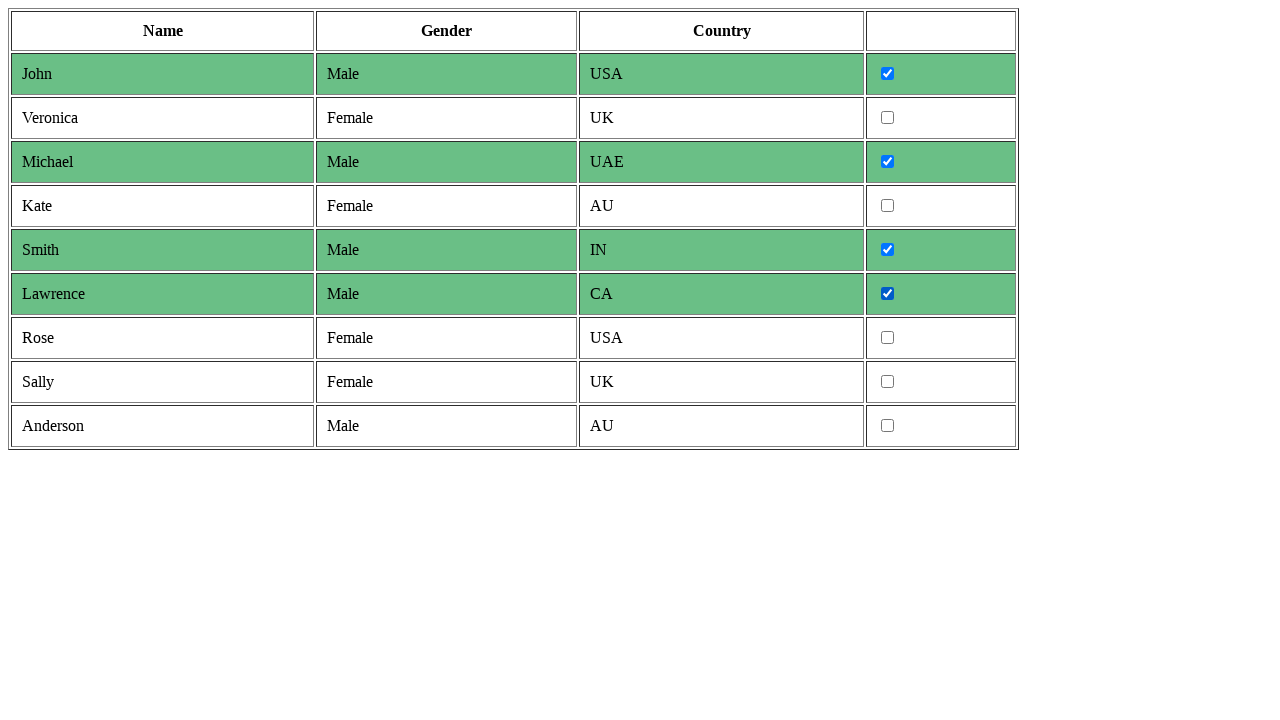

Retrieved columns from row (total columns: 4)
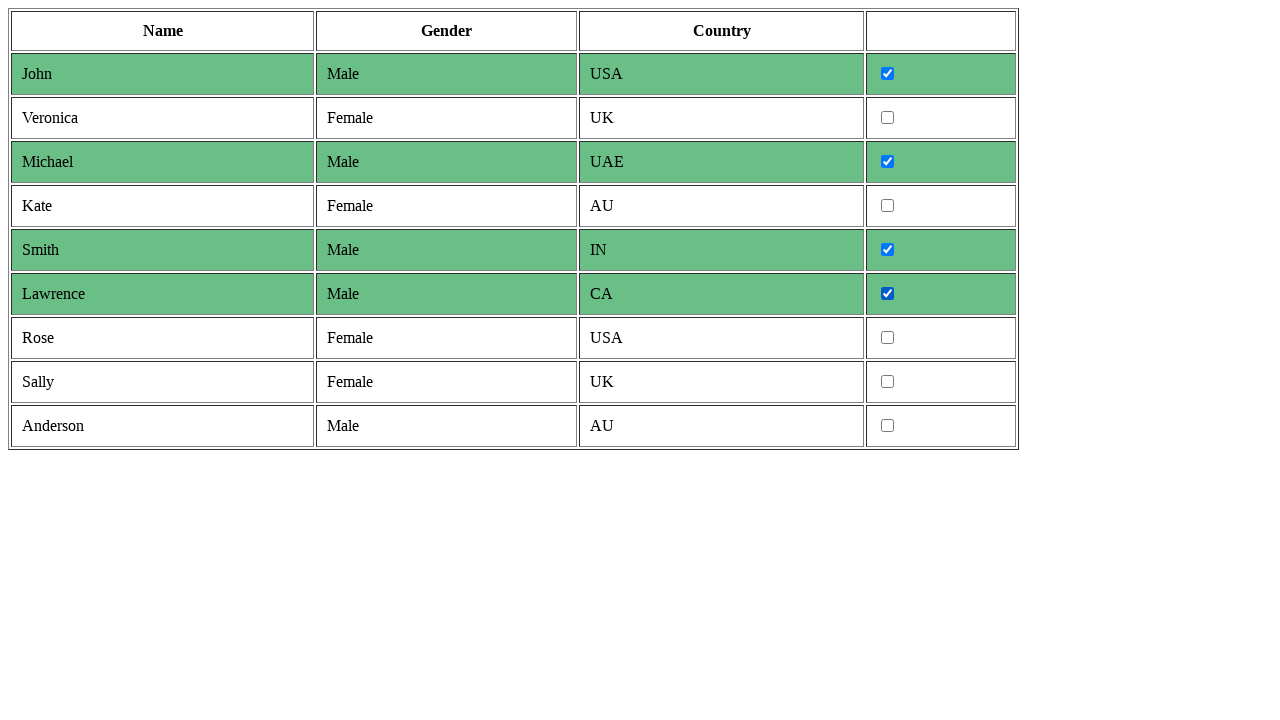

Read gender value from second column: 'Female'
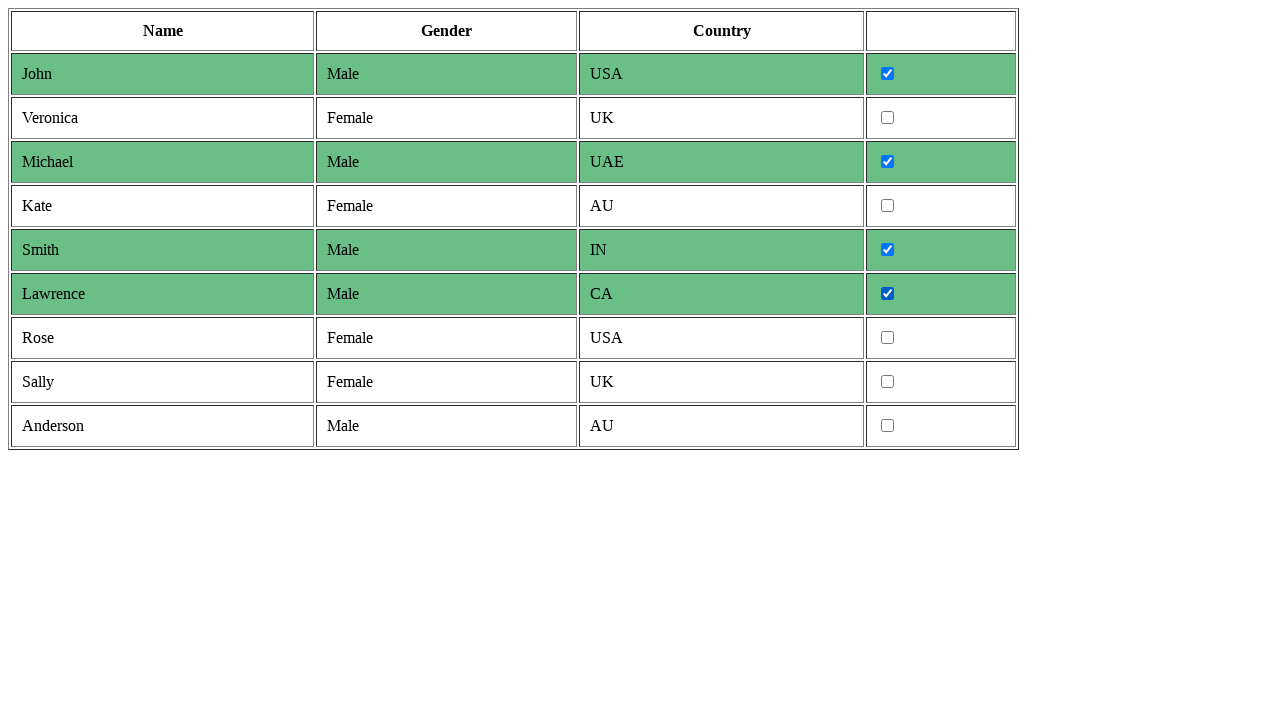

Retrieved columns from row (total columns: 4)
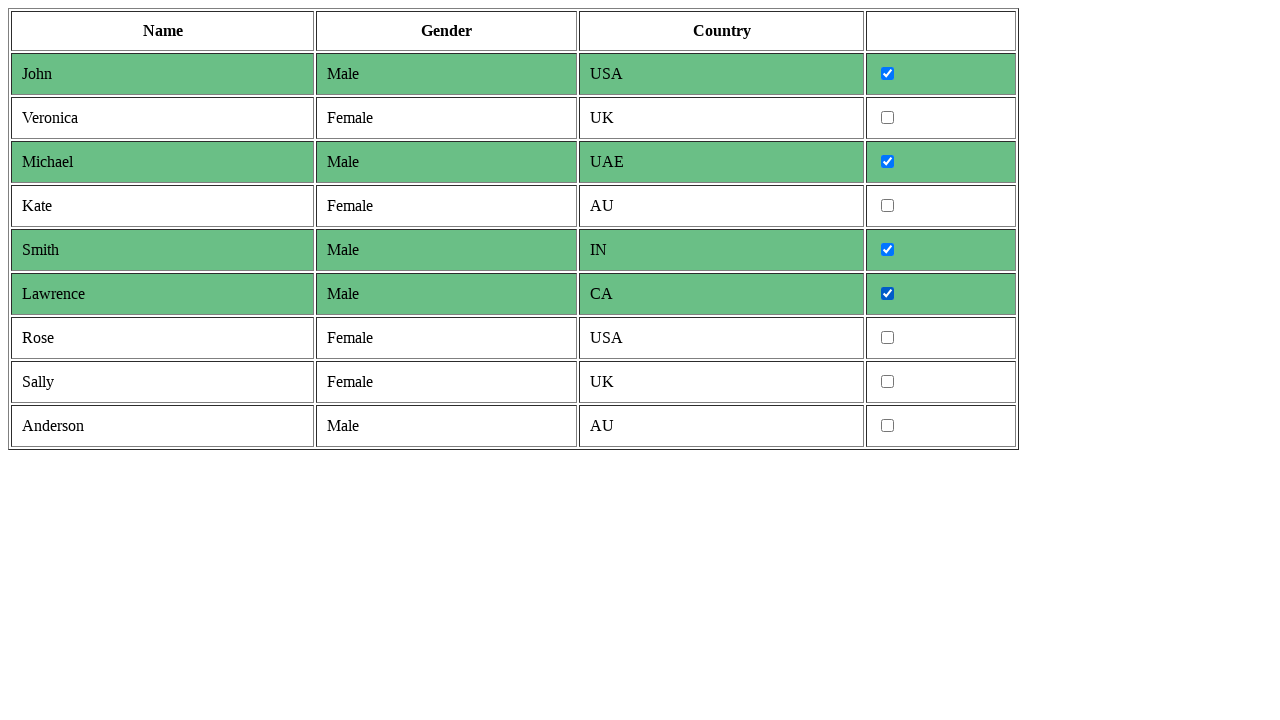

Read gender value from second column: 'Female'
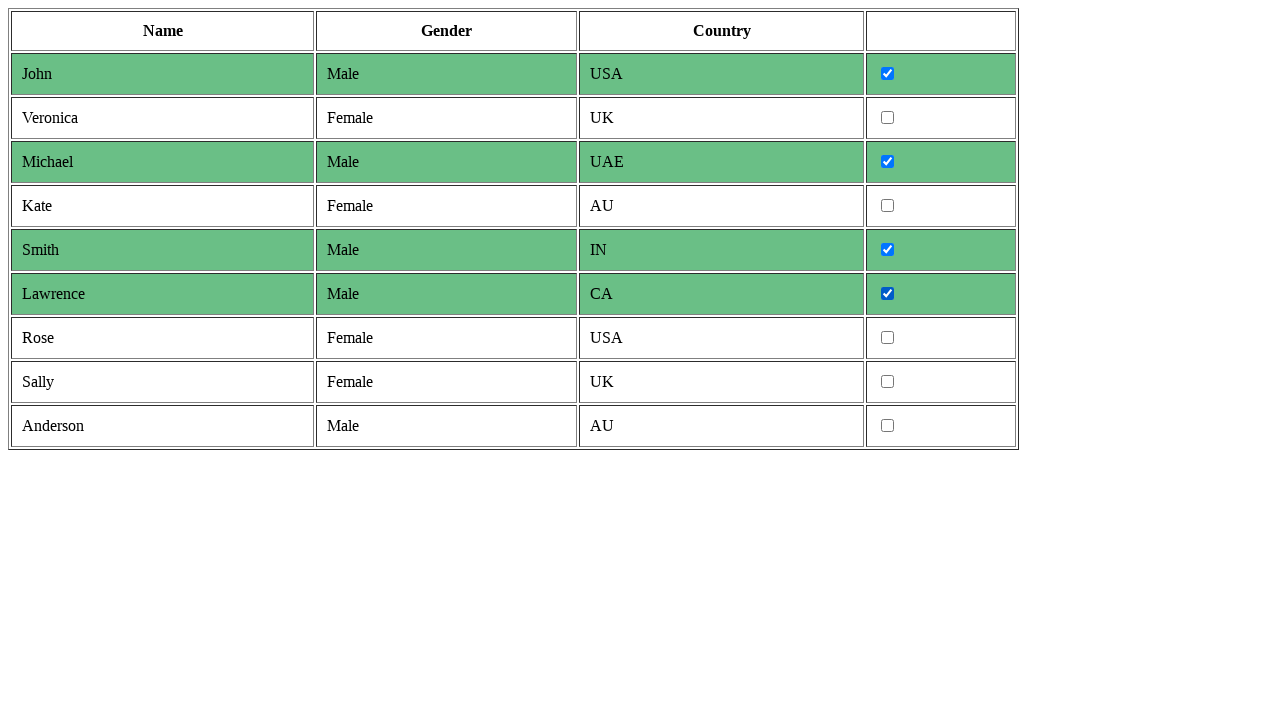

Retrieved columns from row (total columns: 4)
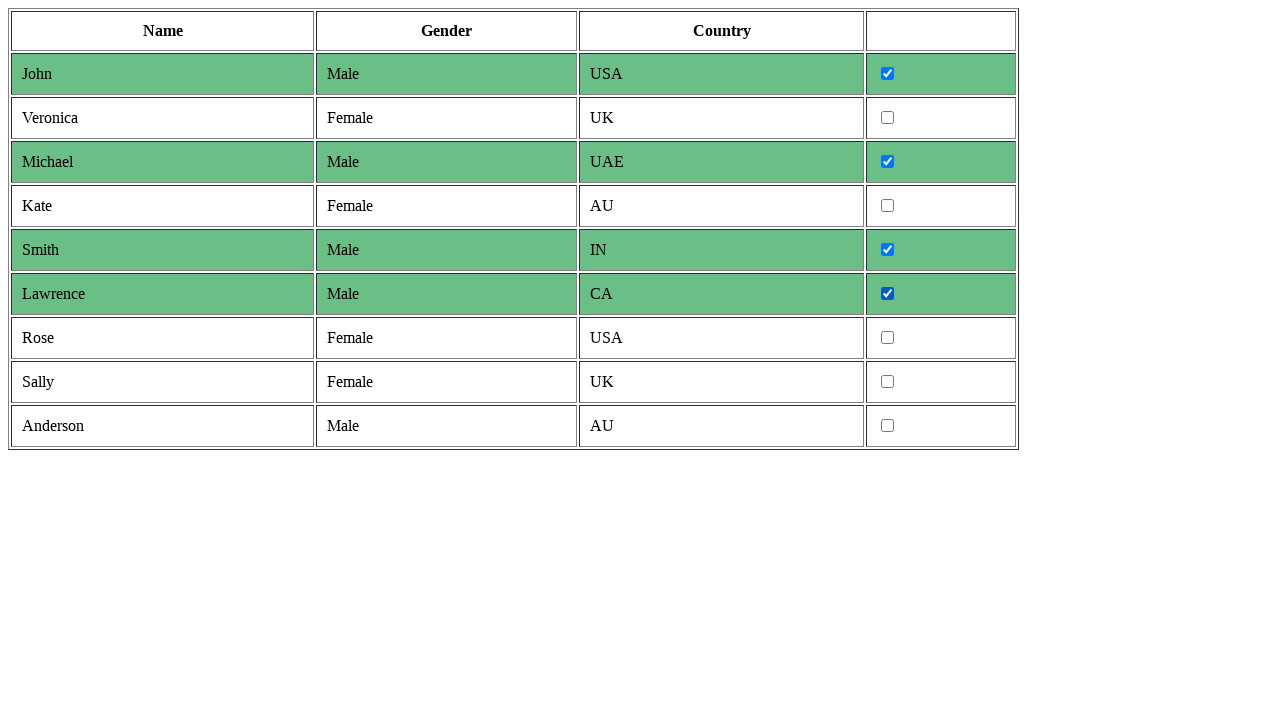

Read gender value from second column: 'Male'
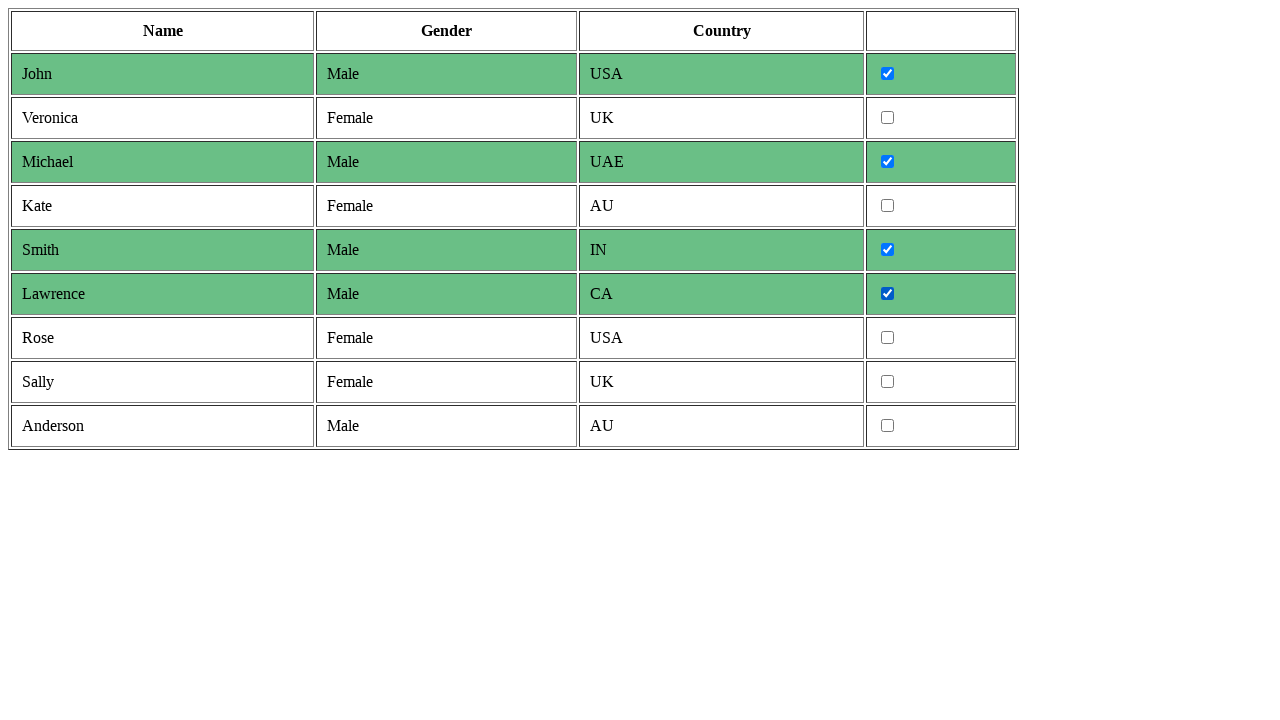

Clicked checkbox for male entry at (888, 426) on tr >> nth=9 >> td >> nth=3 >> input
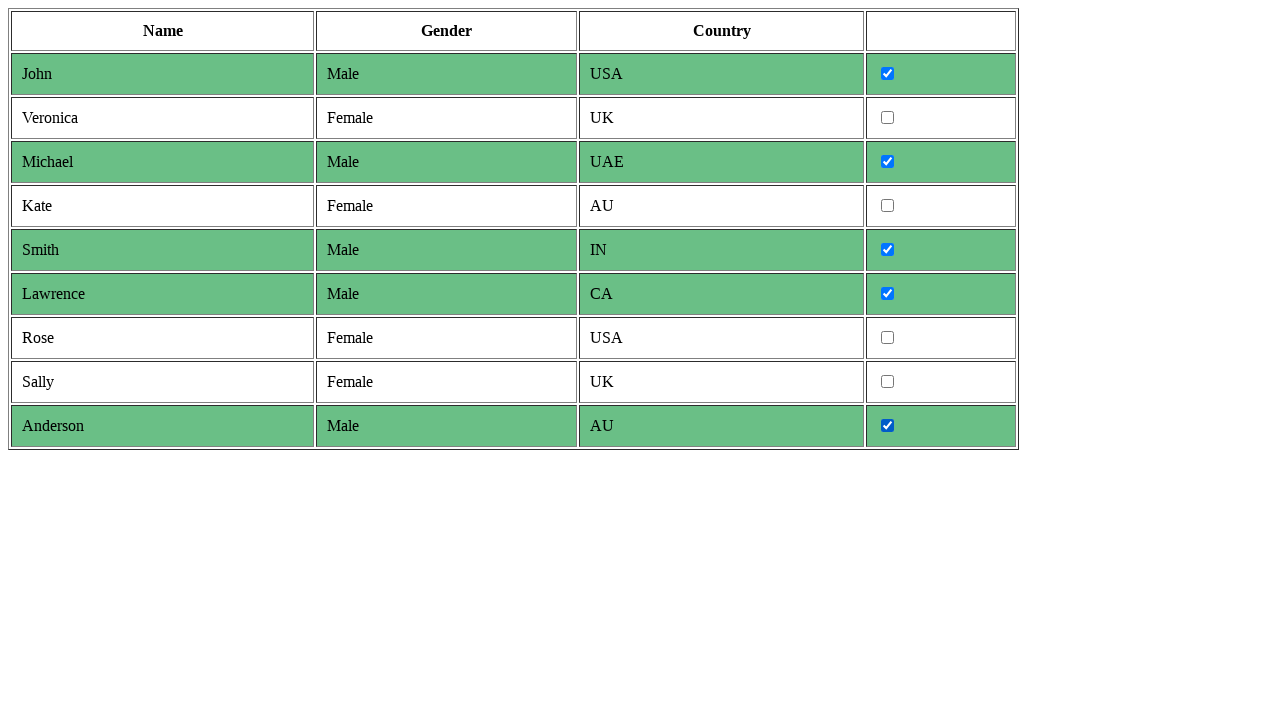

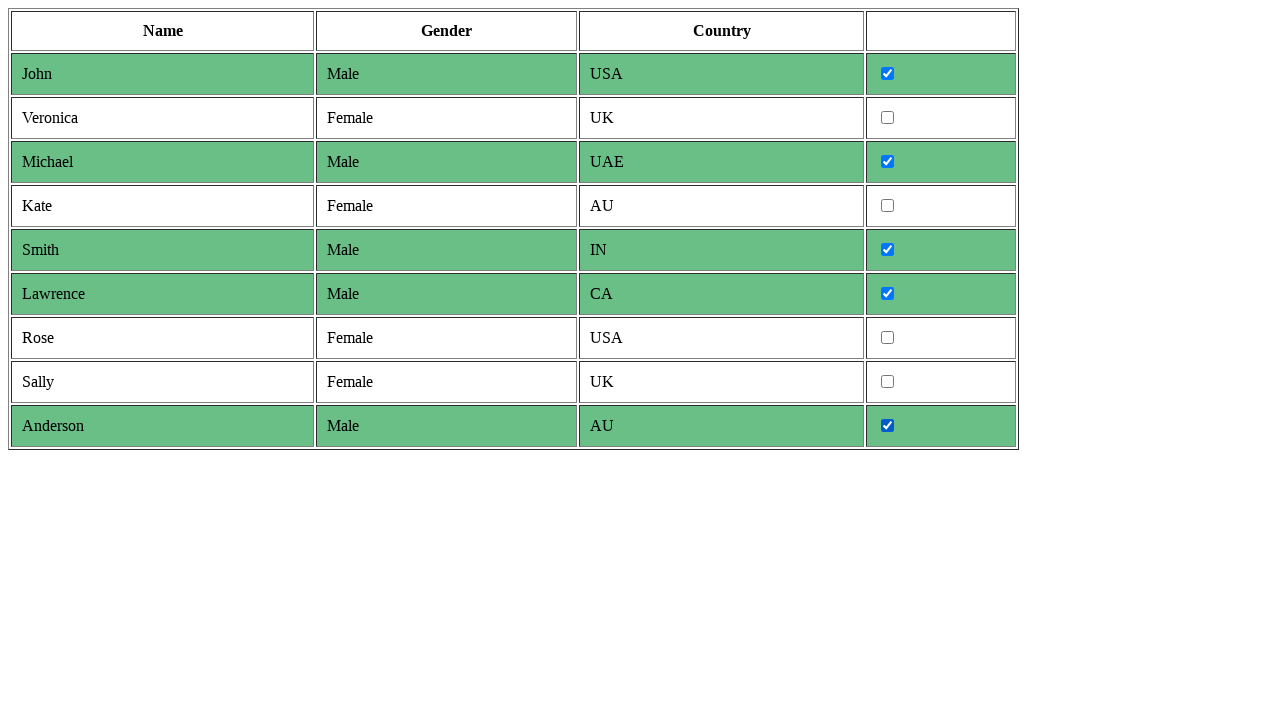